Tests dynamic loading by clicking a start button and waiting for hidden content to become visible, then verifying the "Hello World!" text appears

Starting URL: http://the-internet.herokuapp.com/dynamic_loading/1

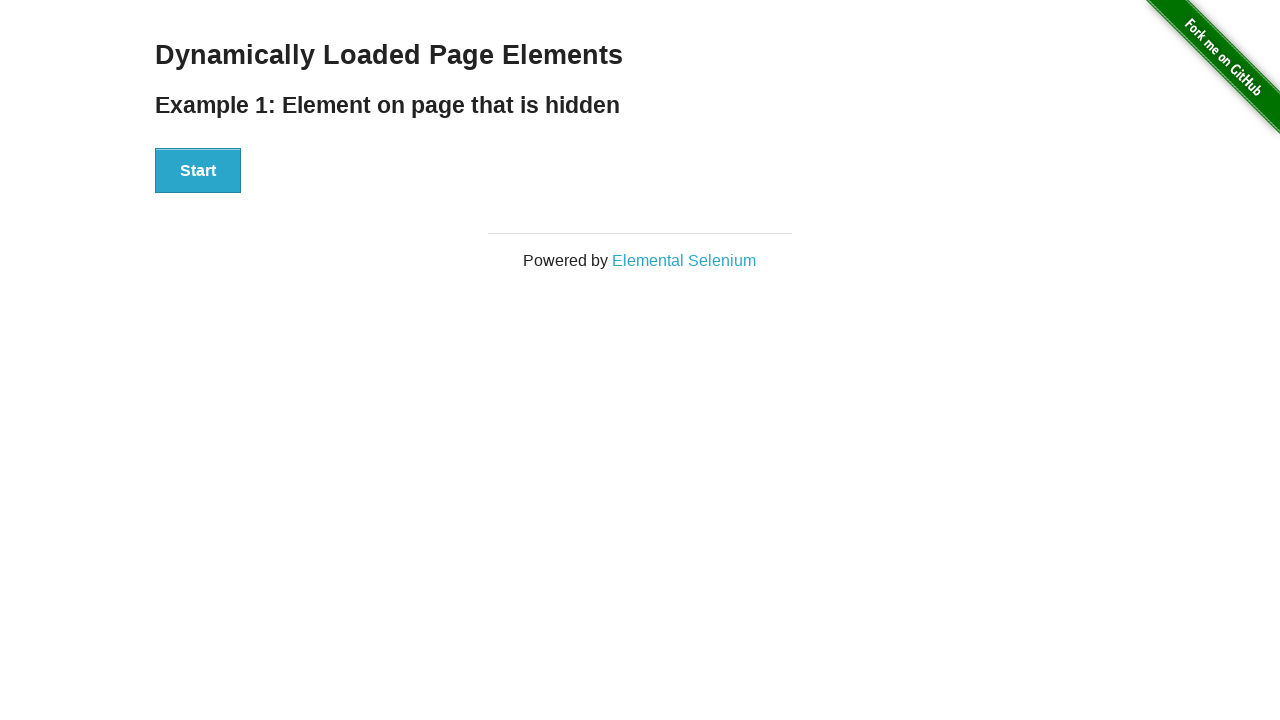

Clicked the Start button to trigger dynamic loading at (198, 171) on xpath=//div[@id='start']/button
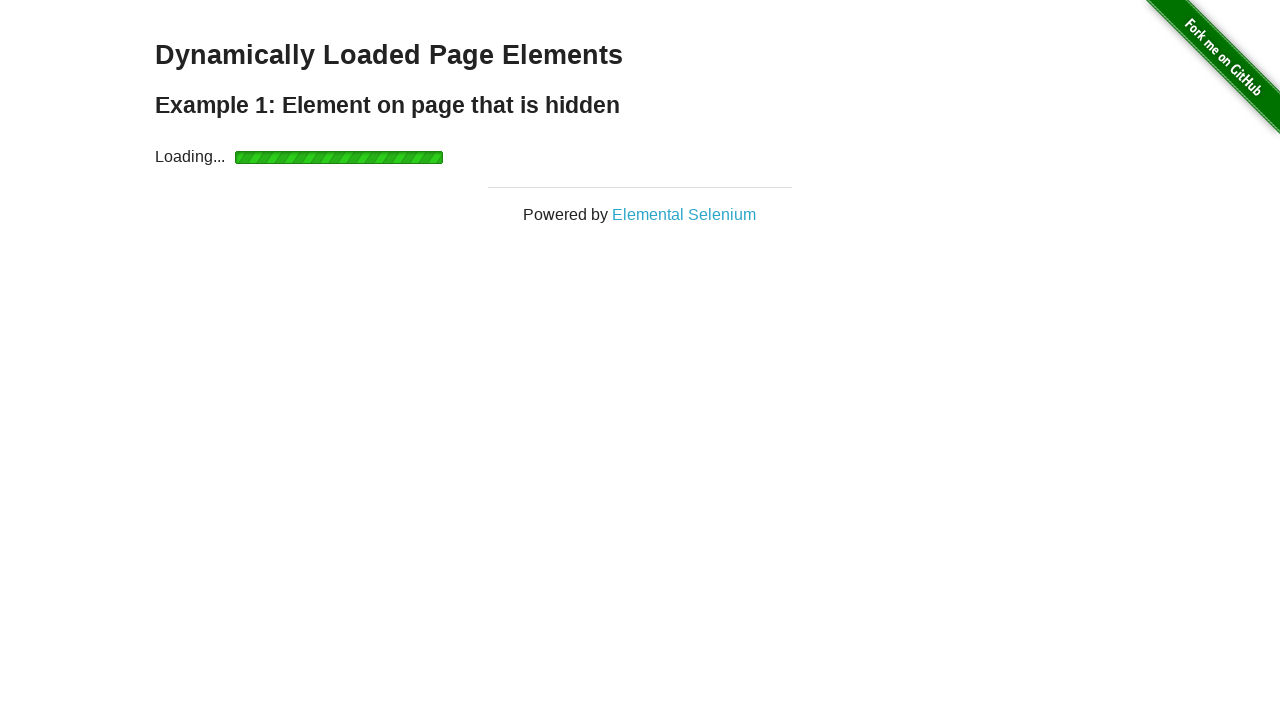

Waited for the finish element to become visible
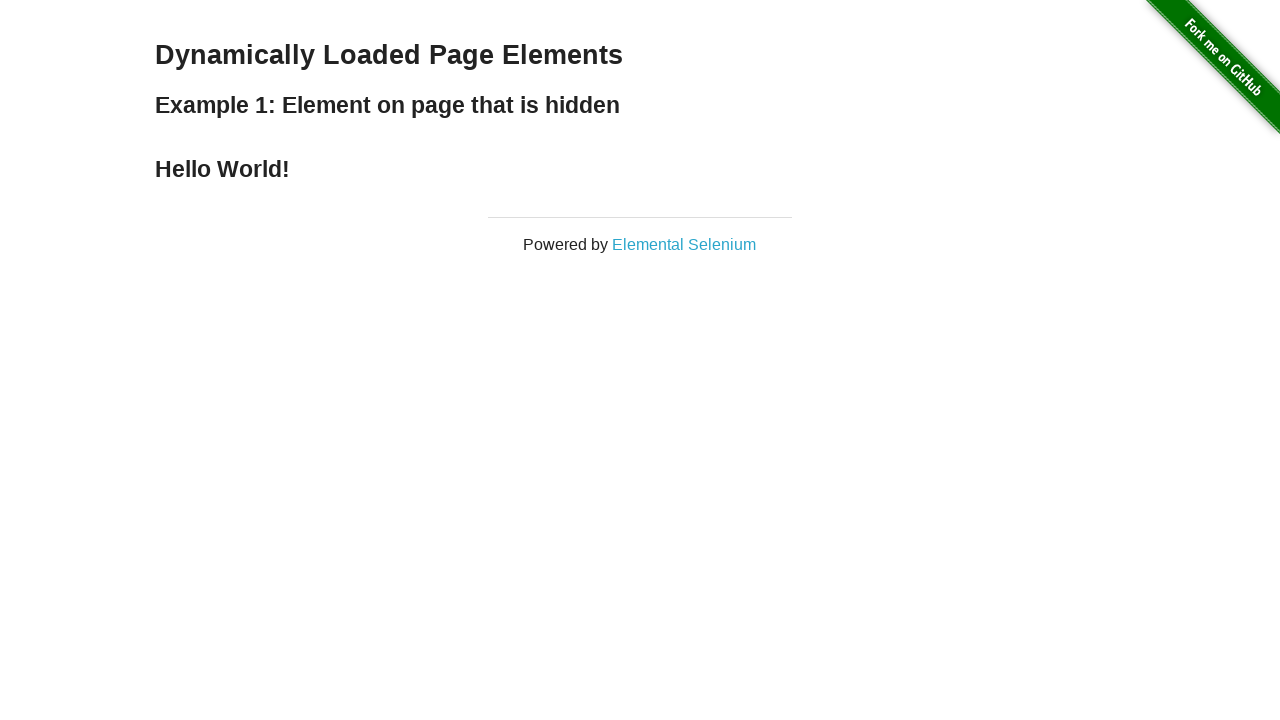

Retrieved text content from finish element
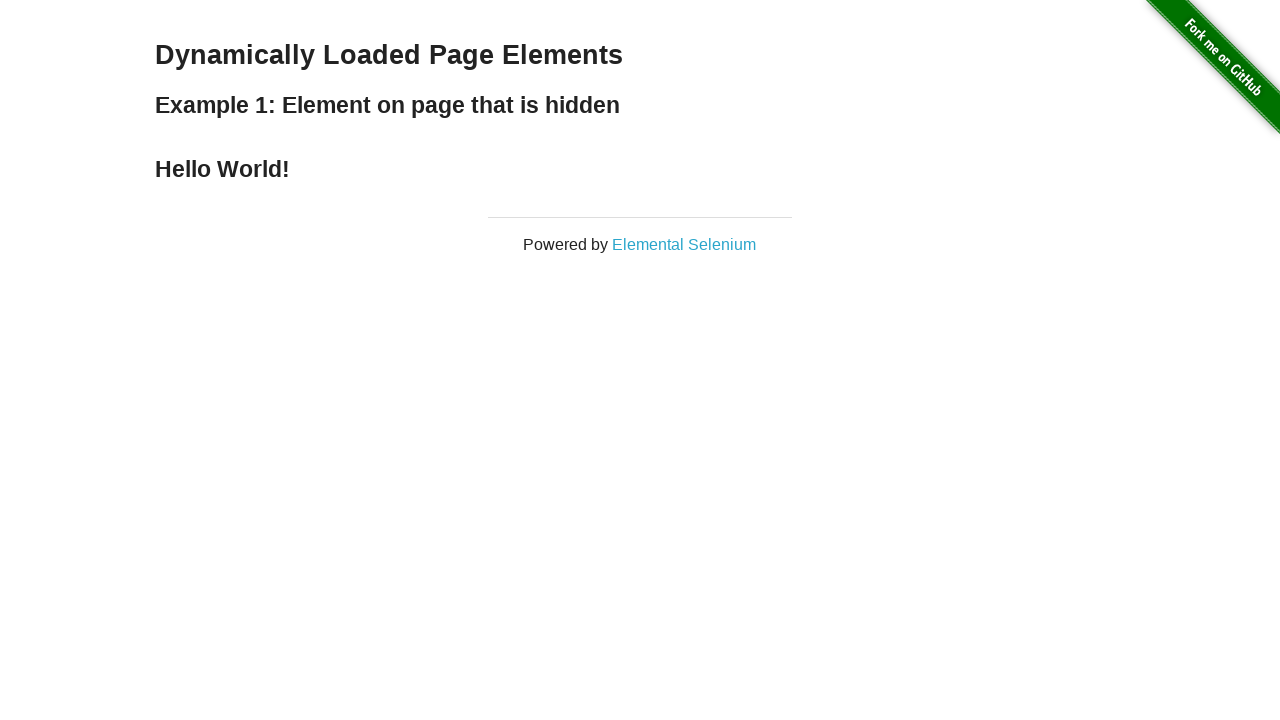

Verified that 'Hello World!' text is present in finish element
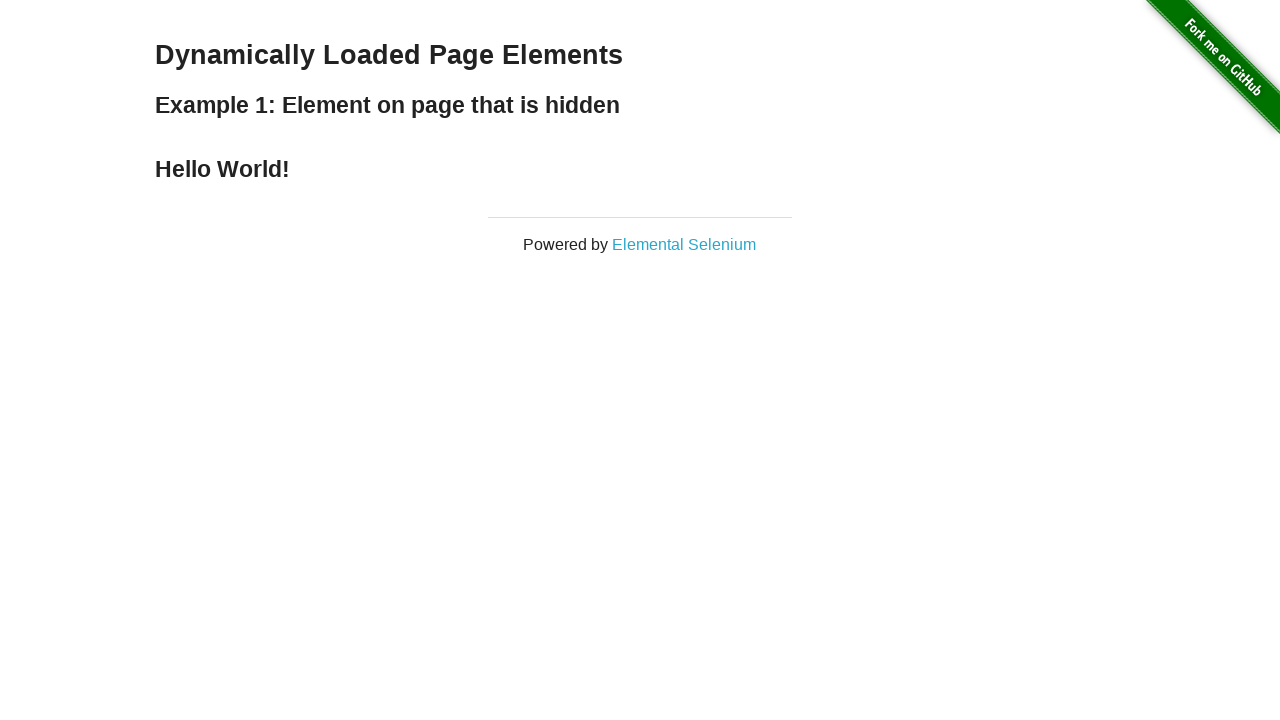

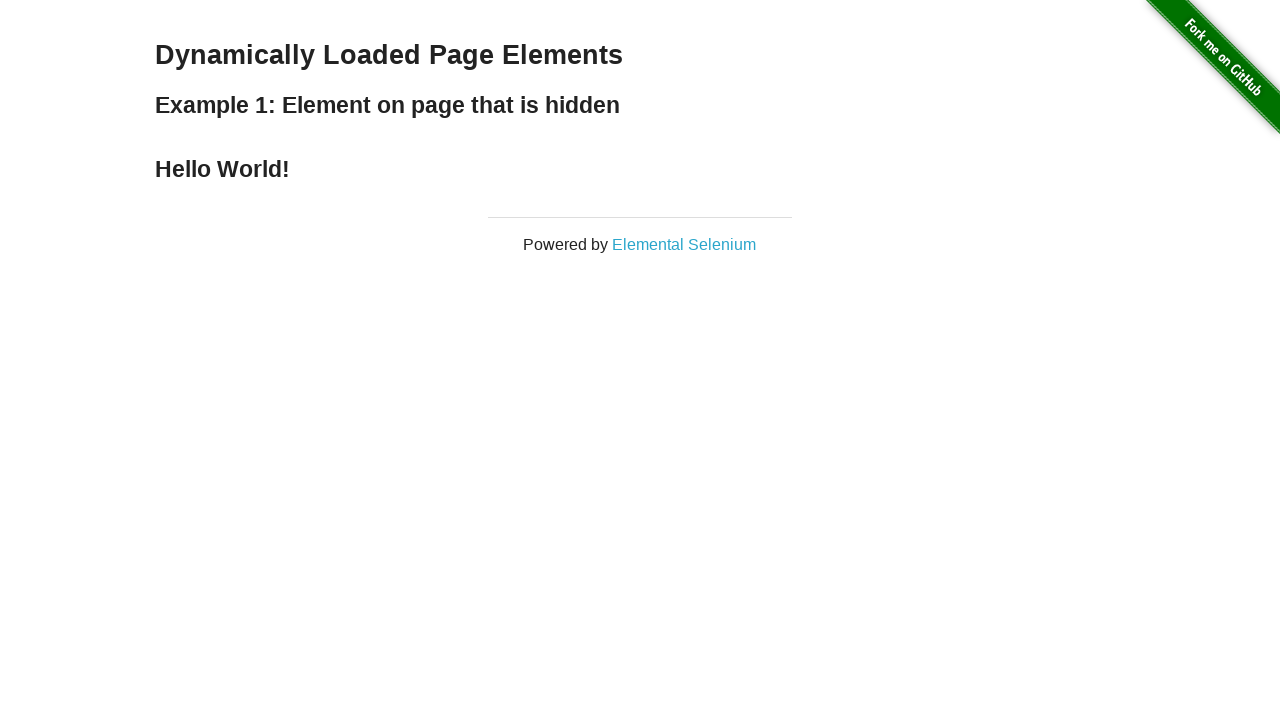